Performs a search for "phone" and verifies that search results are found

Starting URL: https://www.testotomasyonu.com

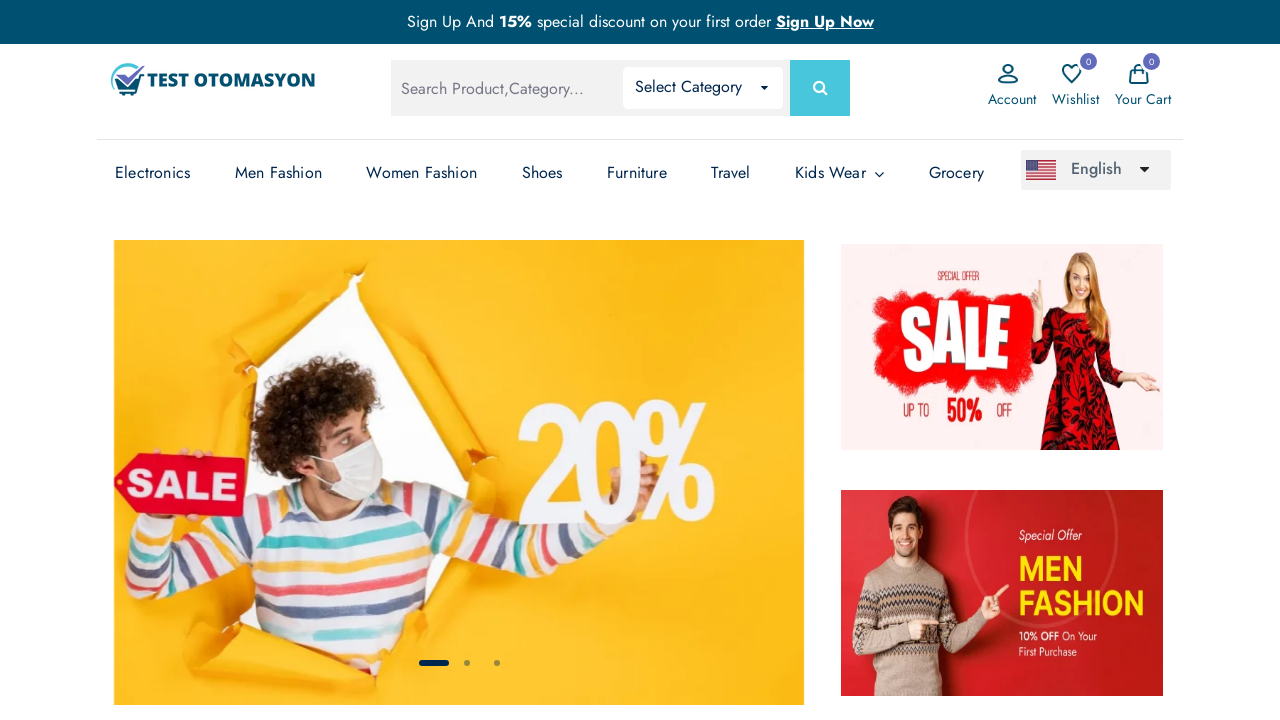

Filled search box with 'phone' on #global-search
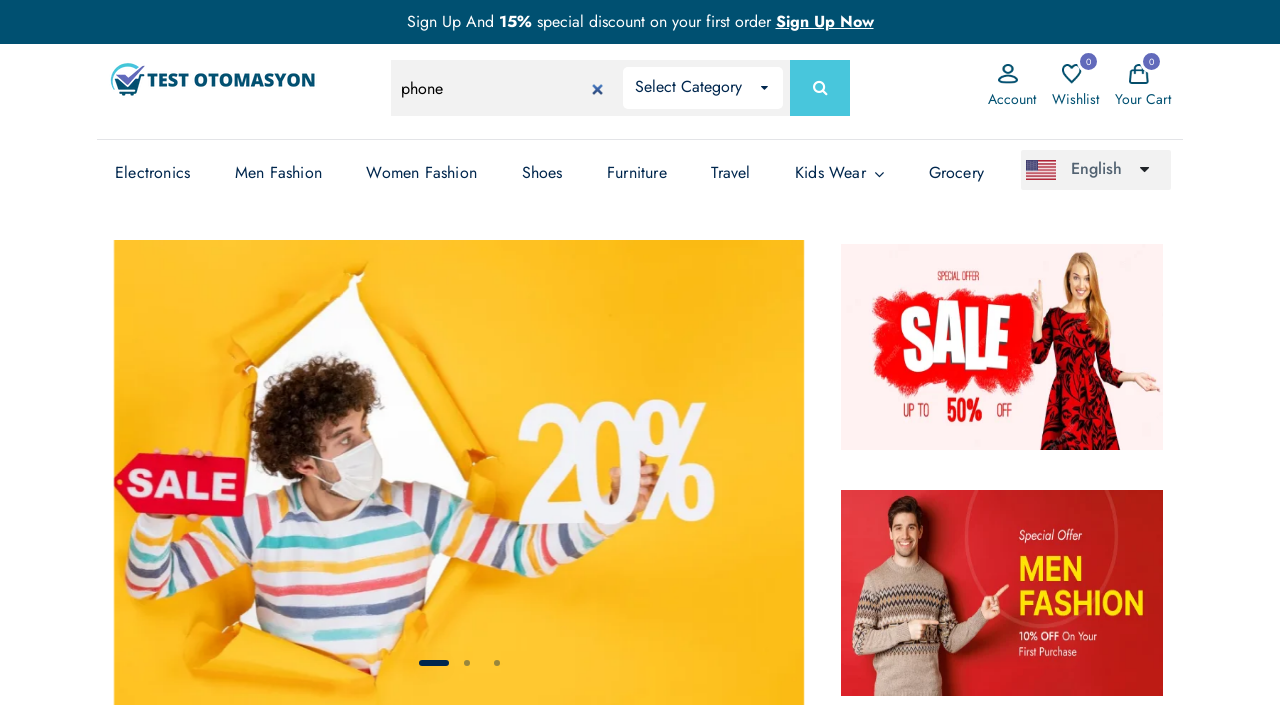

Pressed Enter to submit search for 'phone' on #global-search
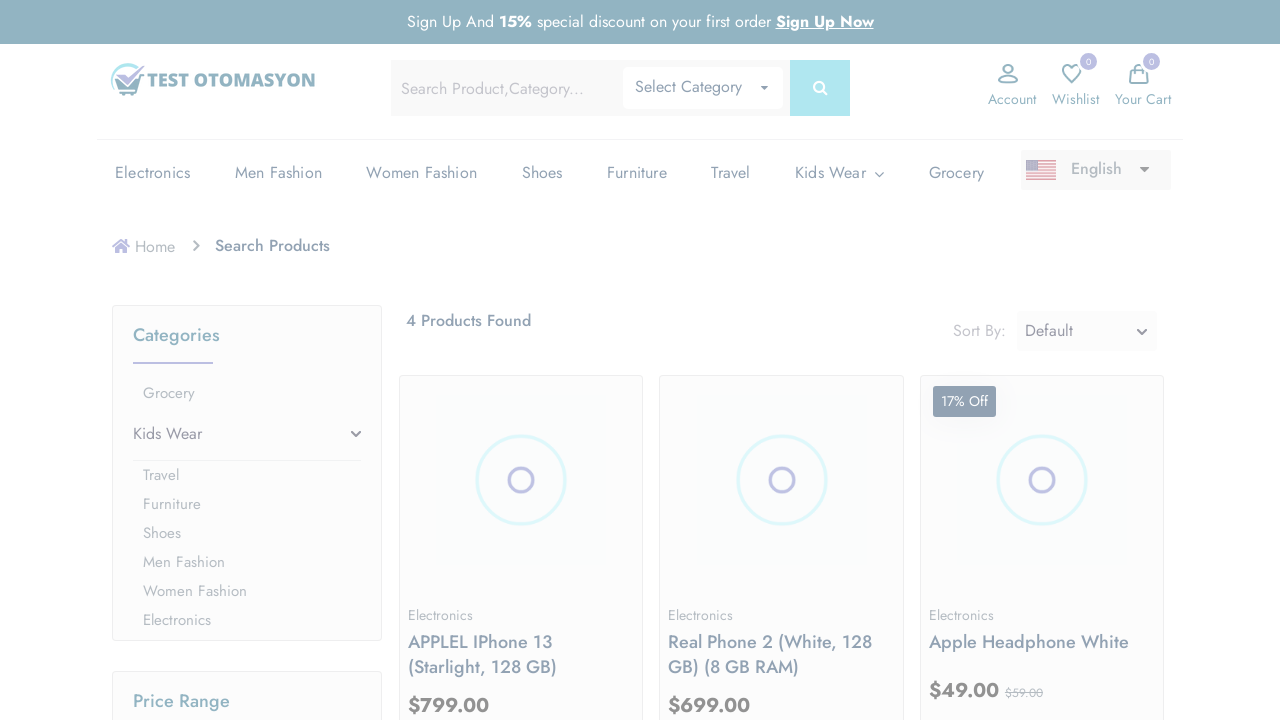

Search results loaded - product images found
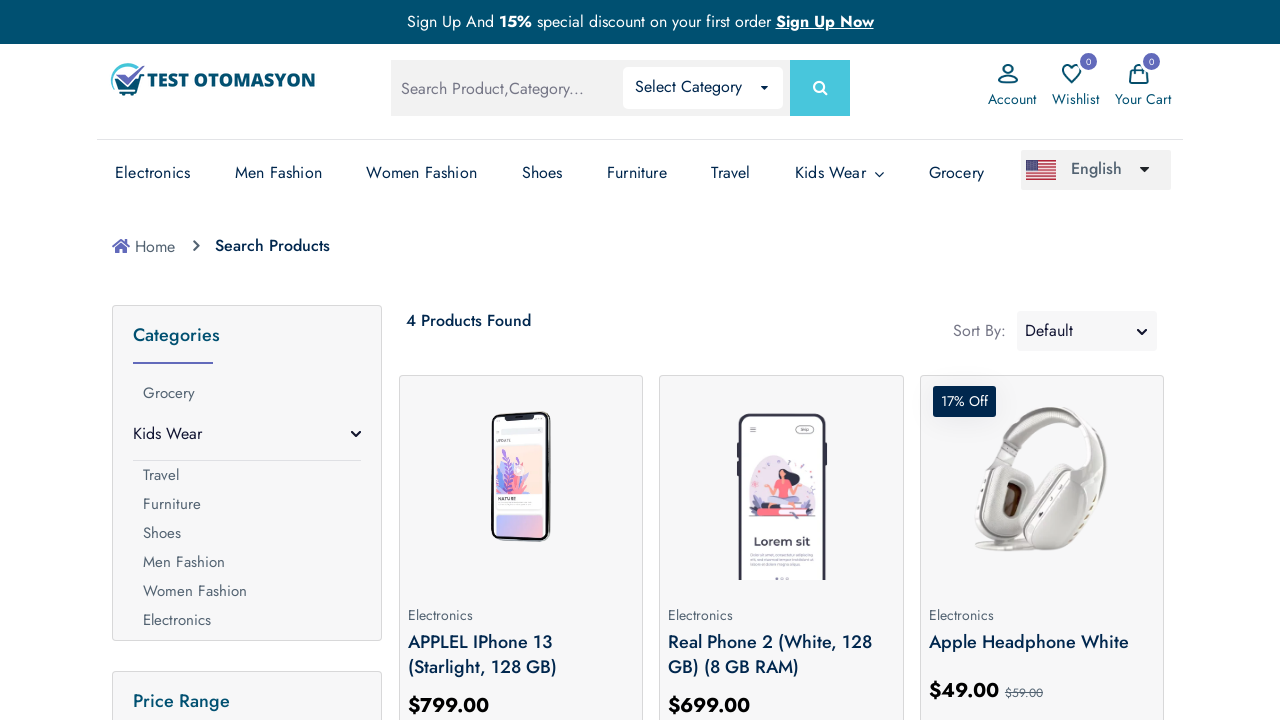

Retrieved all product image elements from search results
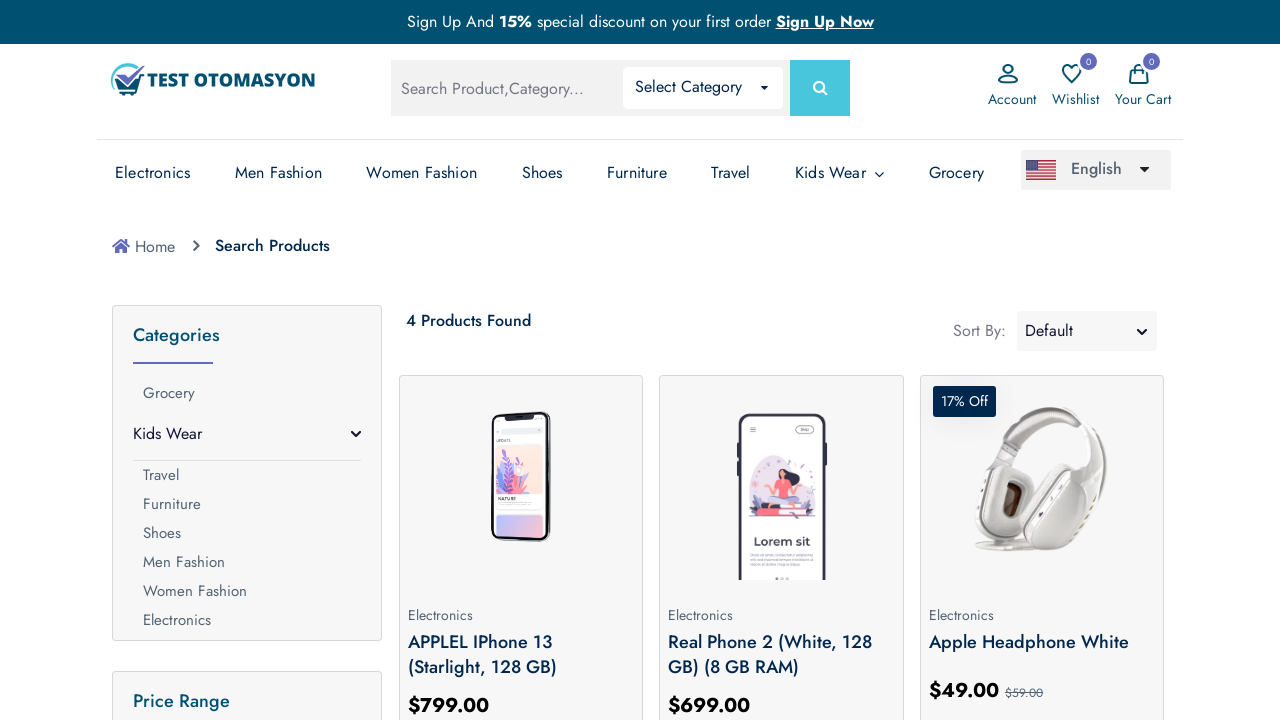

Verified that search results are present - assertion passed
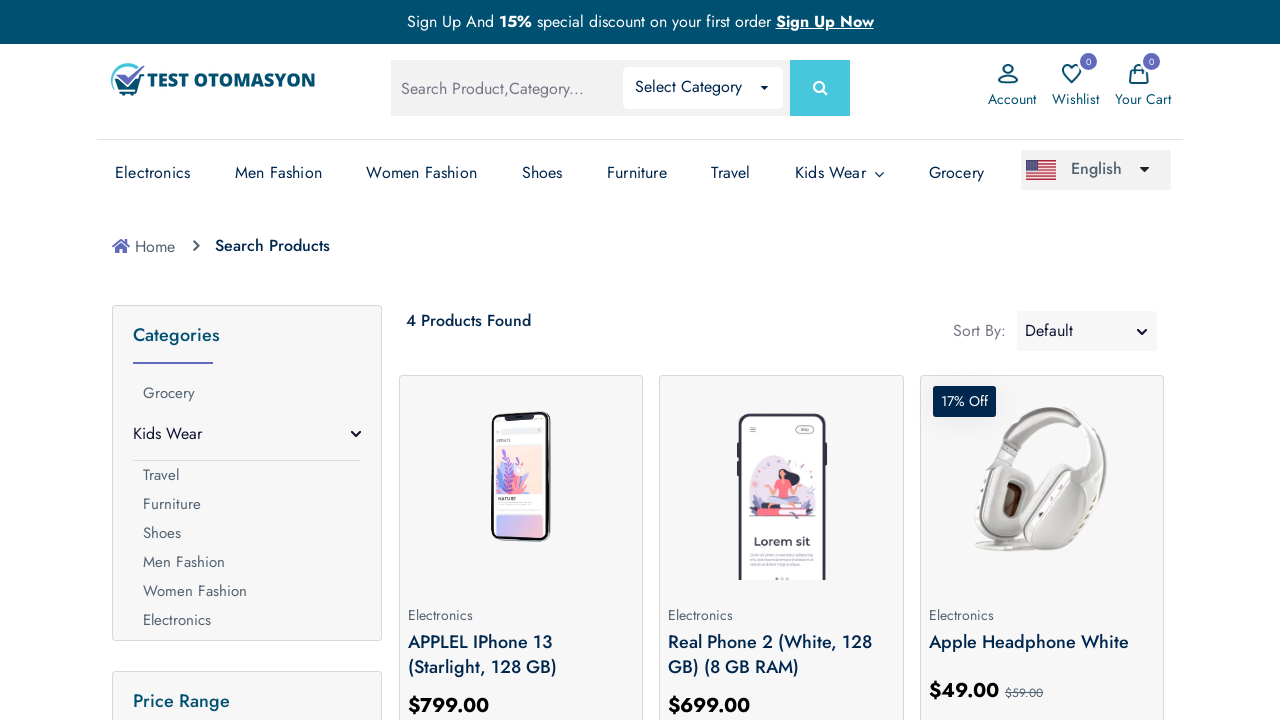

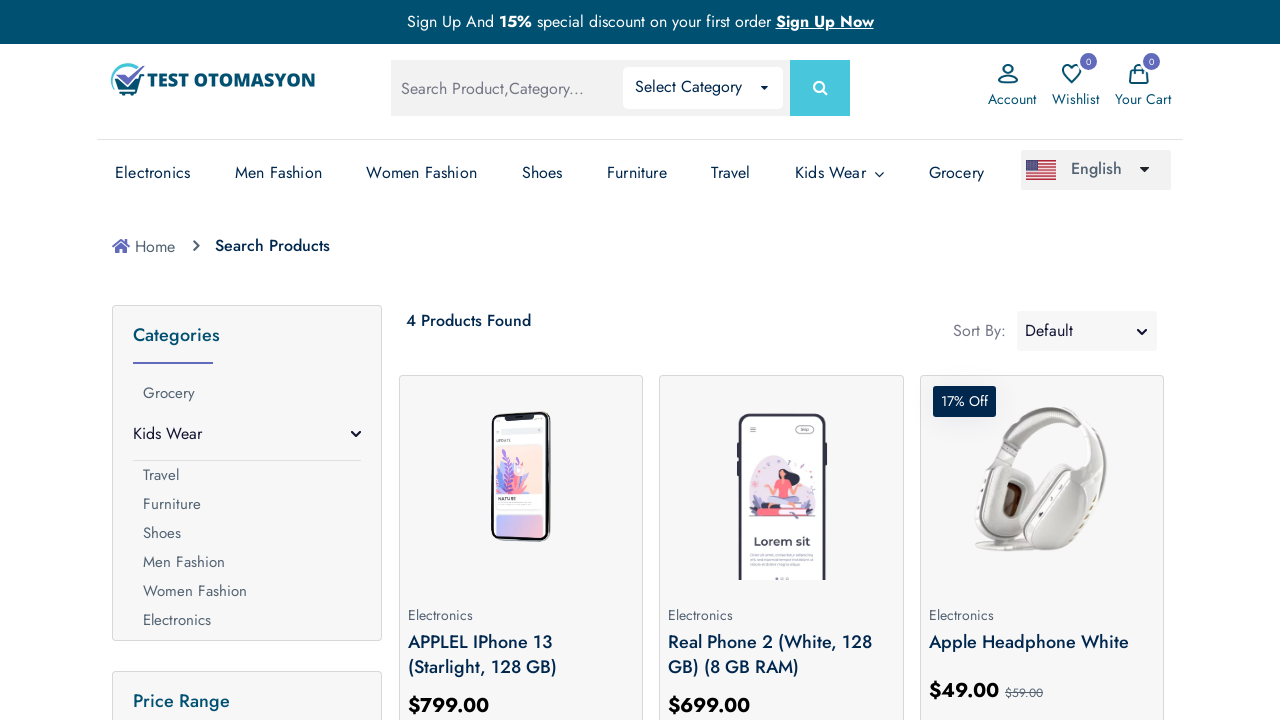